Tests basic page loading by navigating to Gmail and verifying the page title and URL are accessible after page load.

Starting URL: http://gmail.com

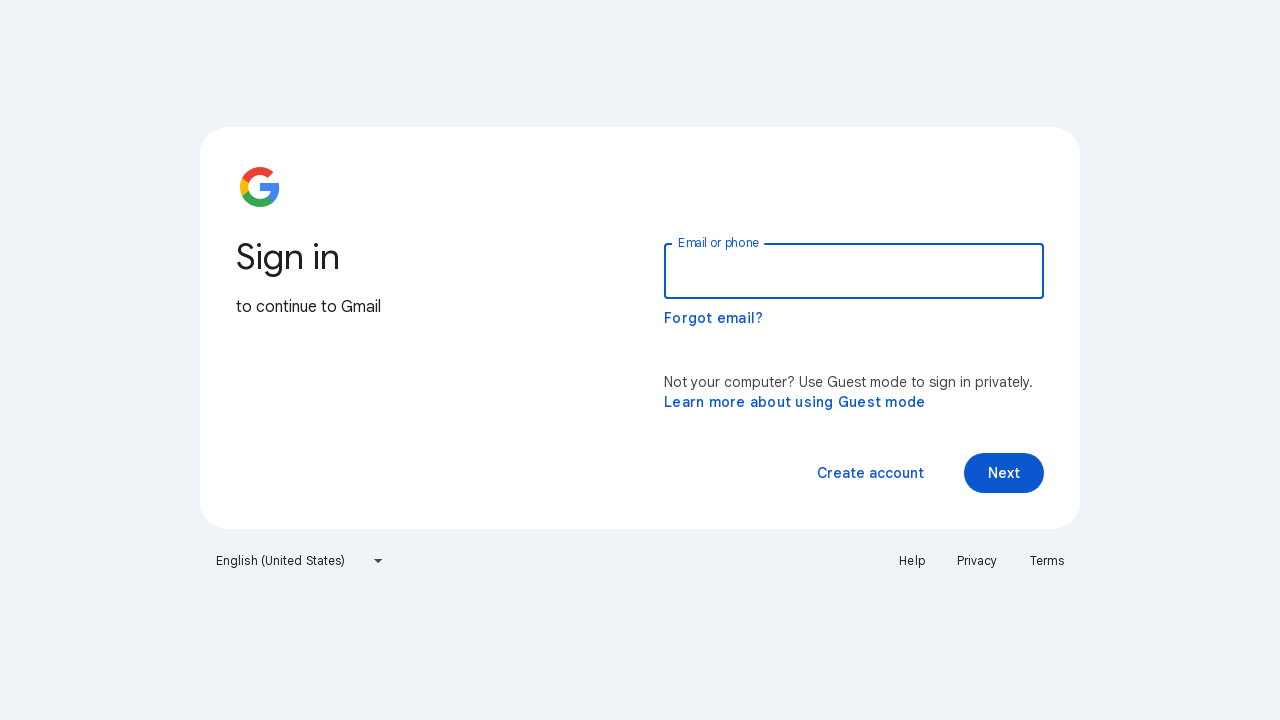

Navigated to http://gmail.com
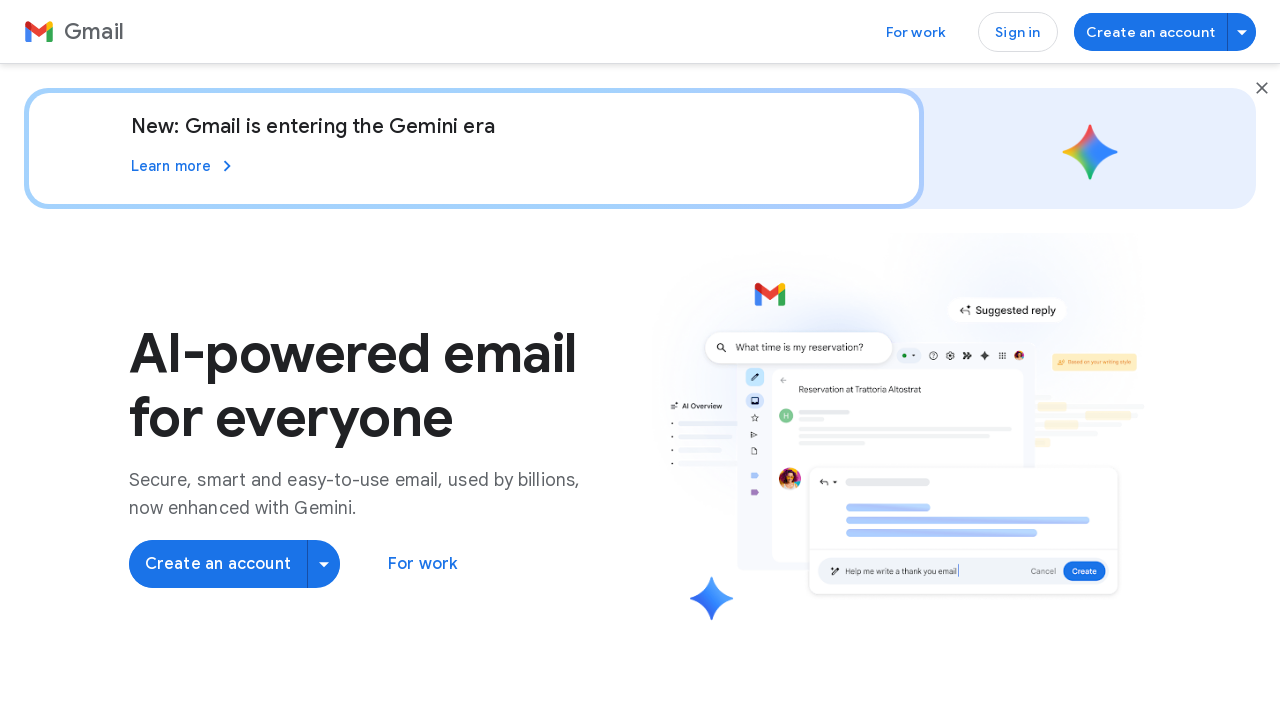

Page DOM content loaded
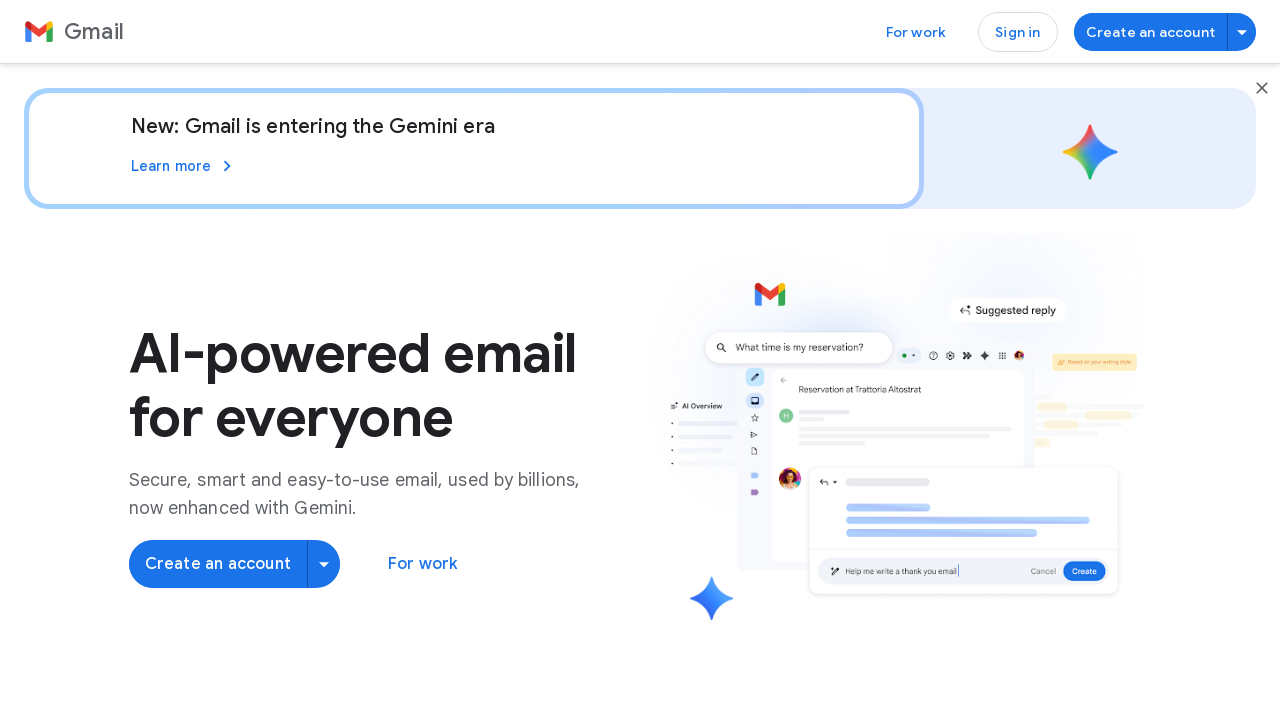

Retrieved page title: Gmail: Secure, AI-Powered Email for Everyone | Google Workspace
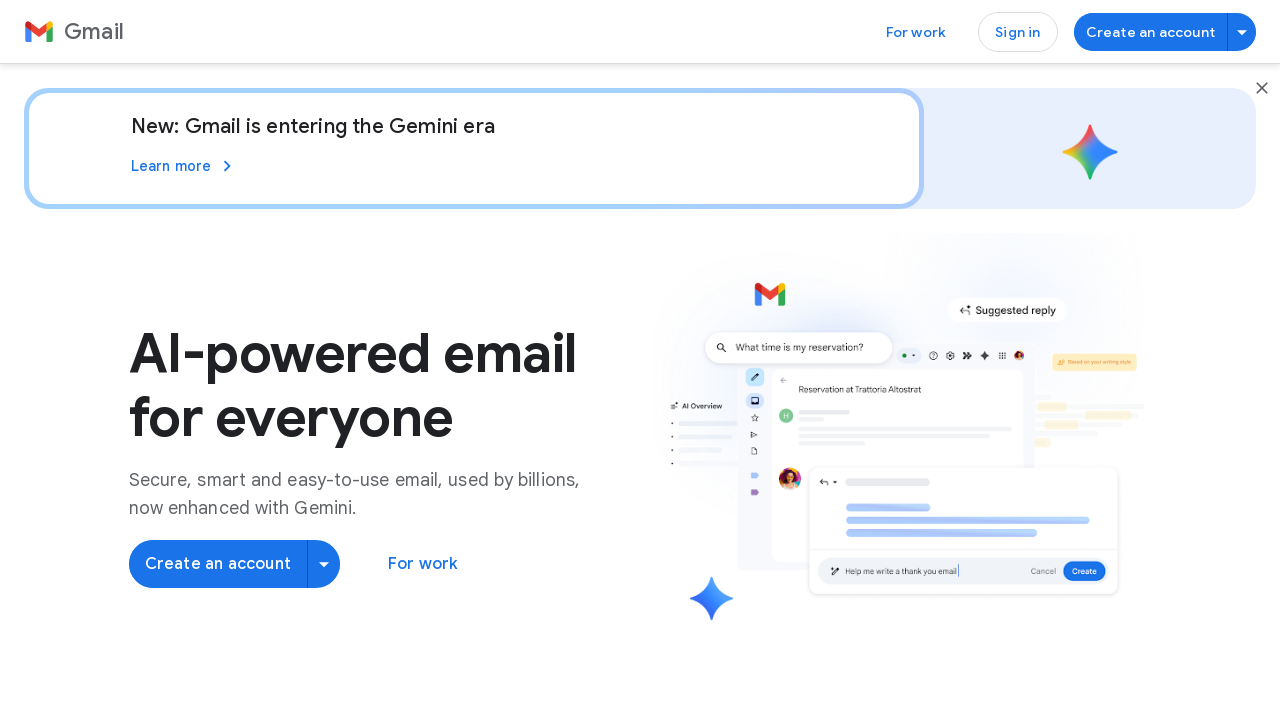

Retrieved current URL: https://workspace.google.com/intl/en-US/gmail/
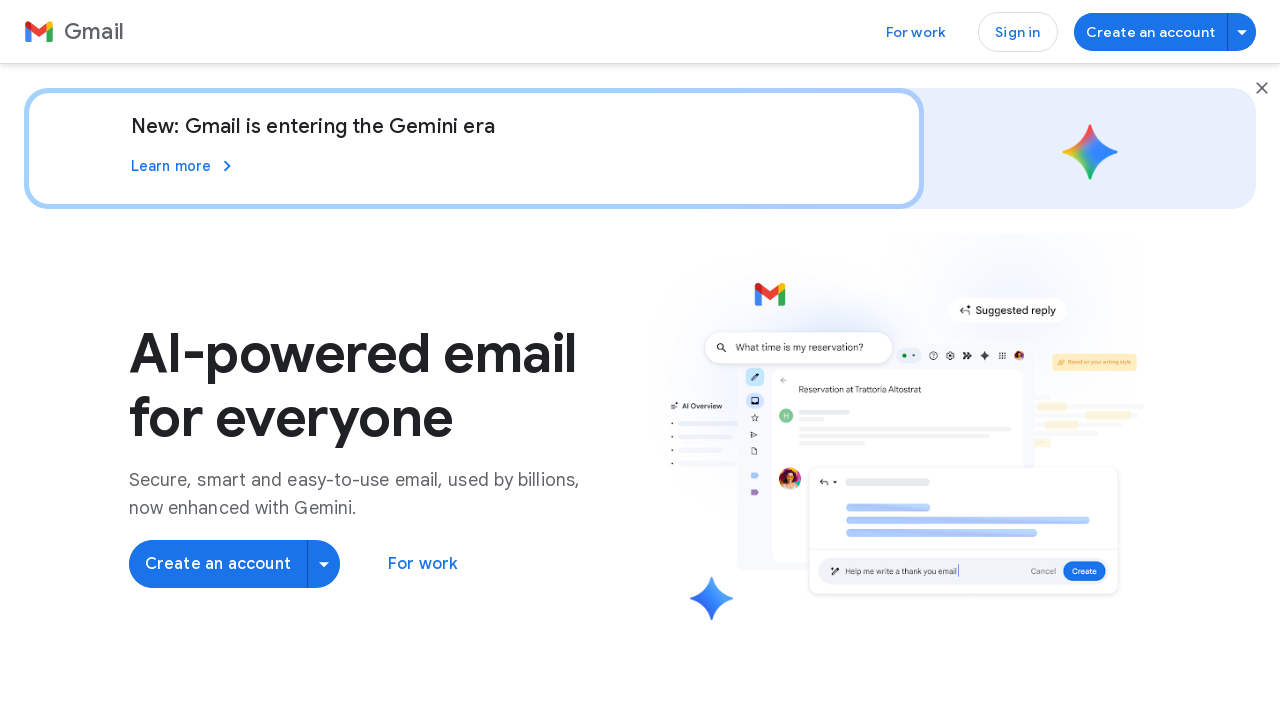

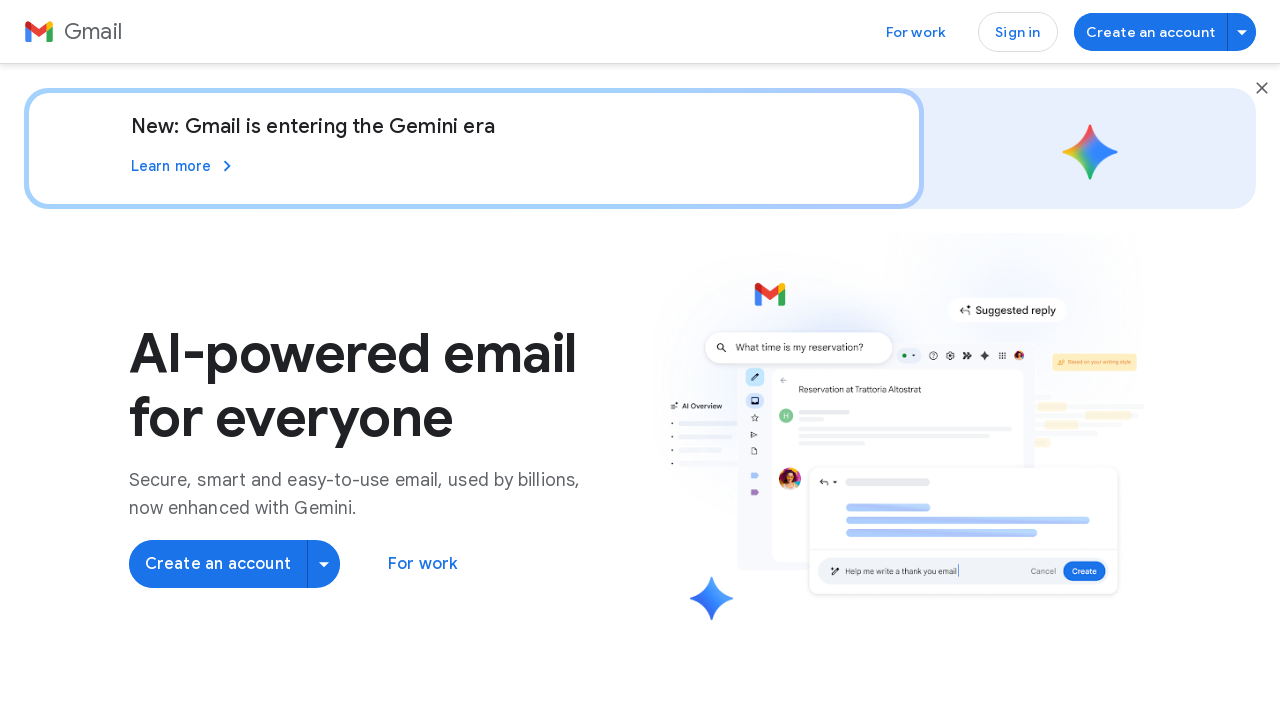